Selects "Option 1" from the dropdown by its visible text and verifies the selection was applied correctly

Starting URL: https://the-internet.herokuapp.com/dropdown

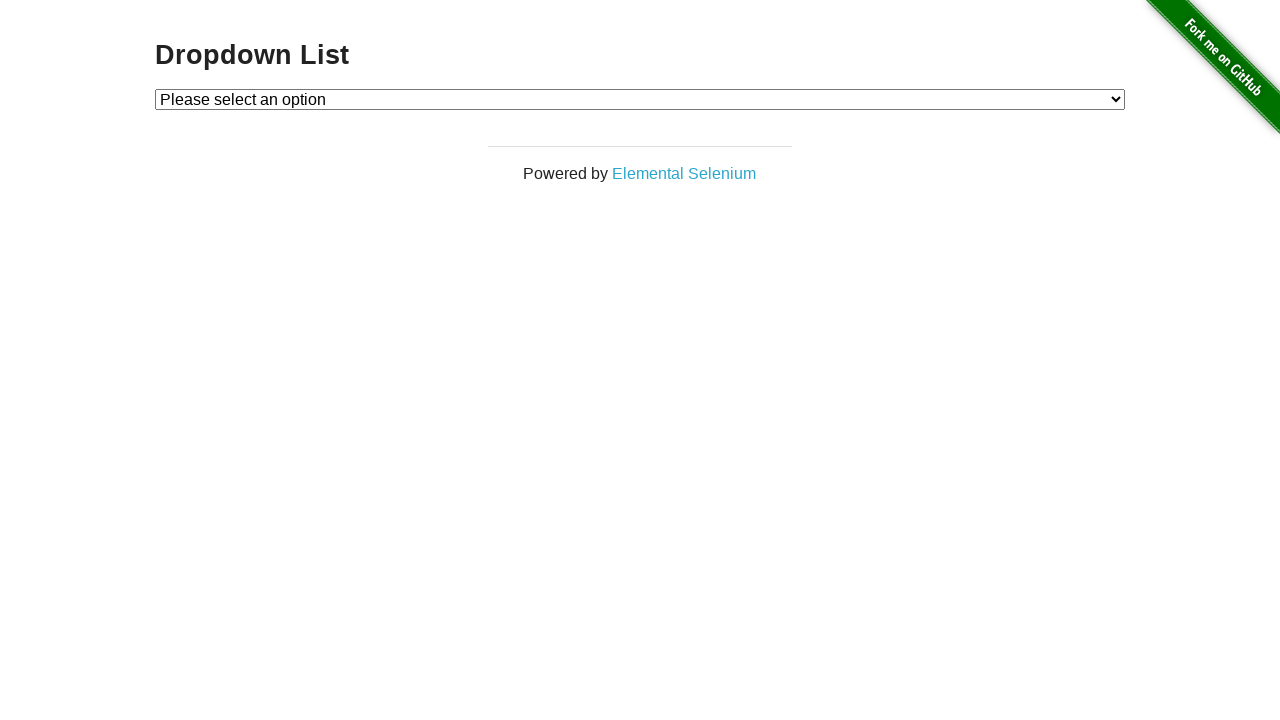

Navigated to dropdown page
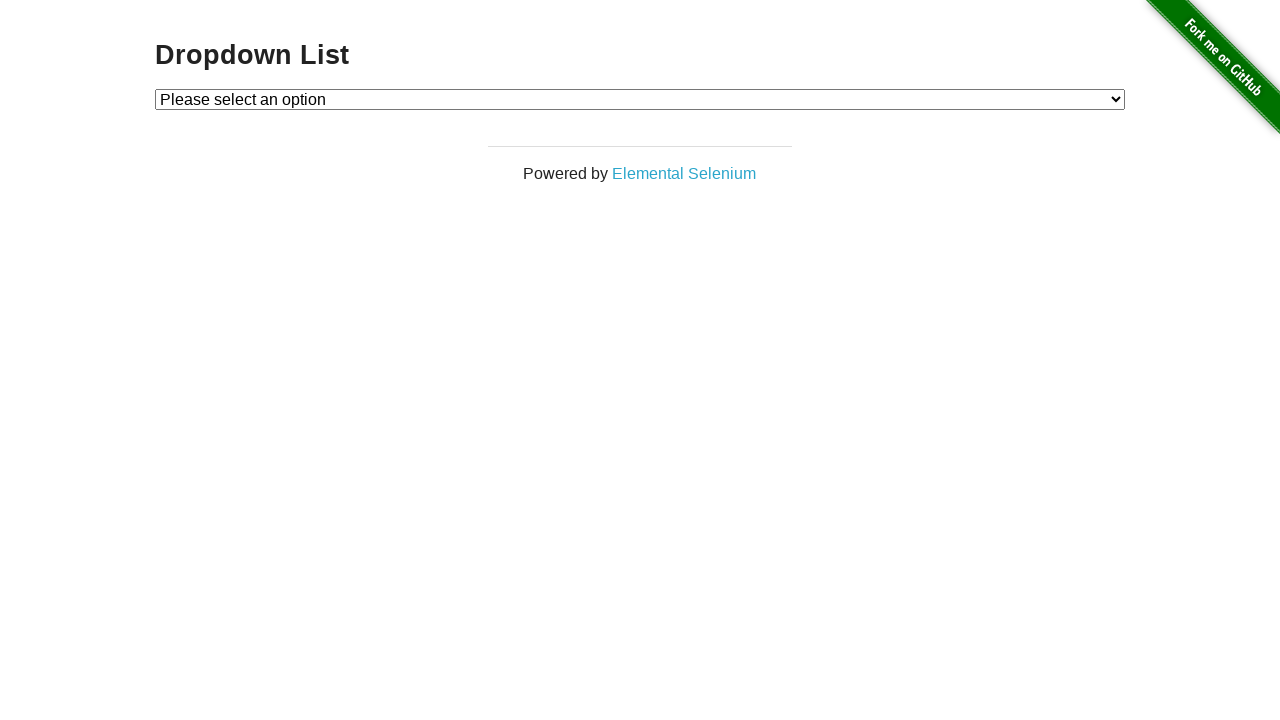

Selected 'Option 1' from dropdown by visible text on #dropdown
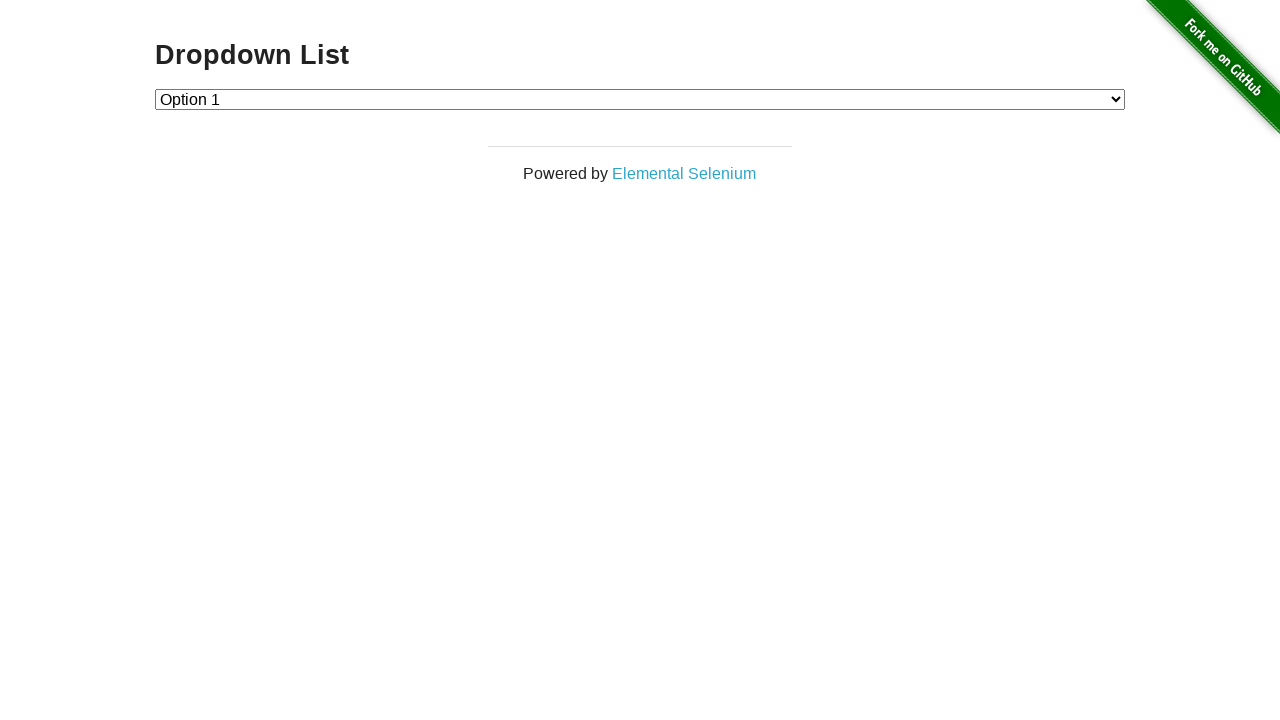

Retrieved selected dropdown value
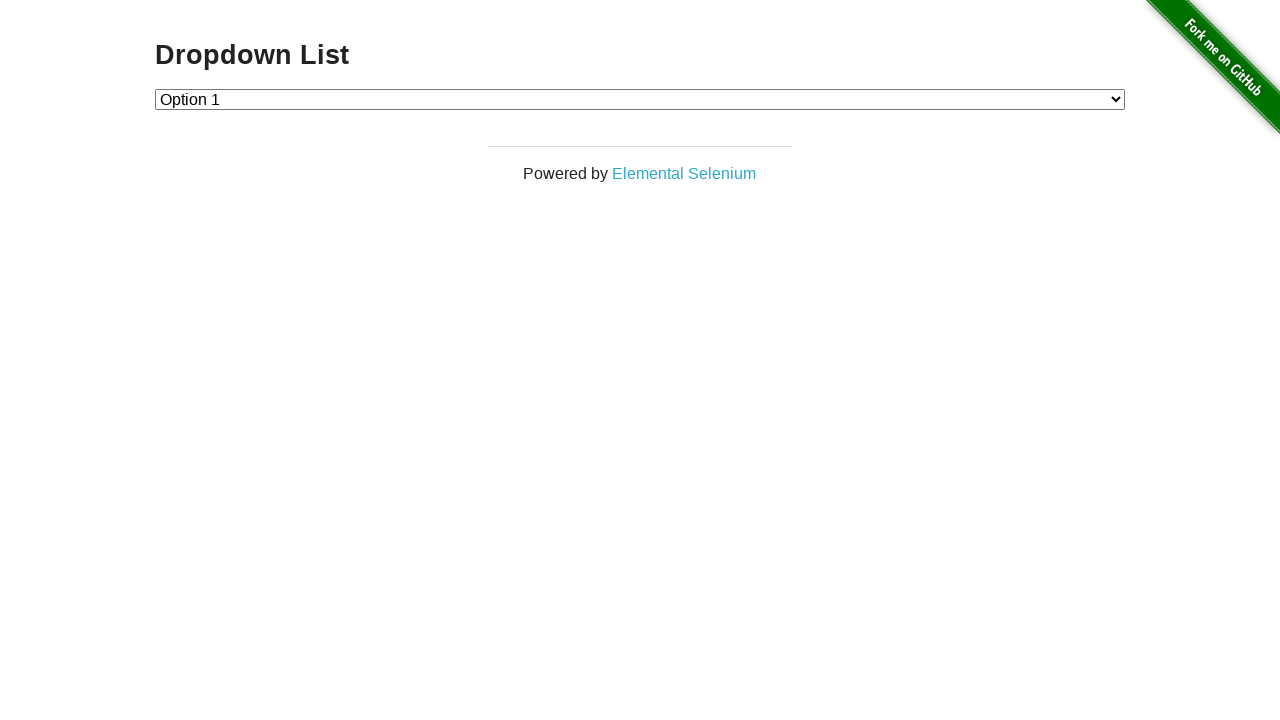

Verified selected value equals '1'
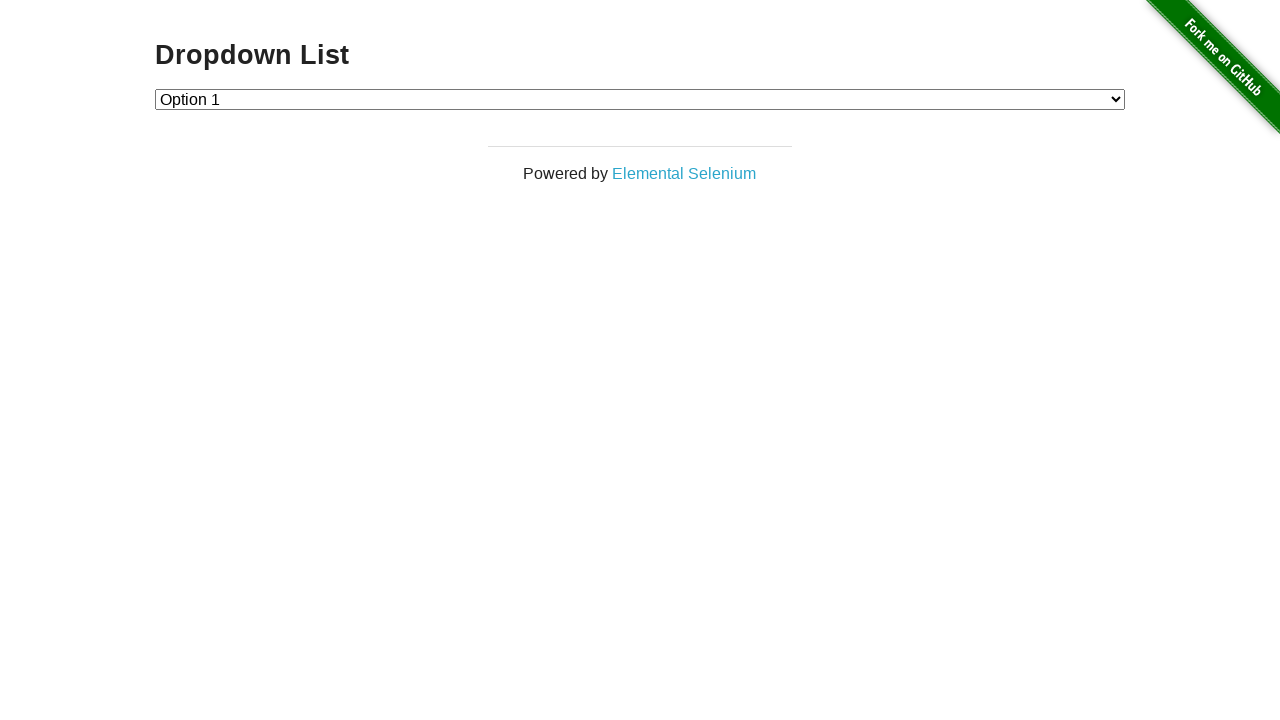

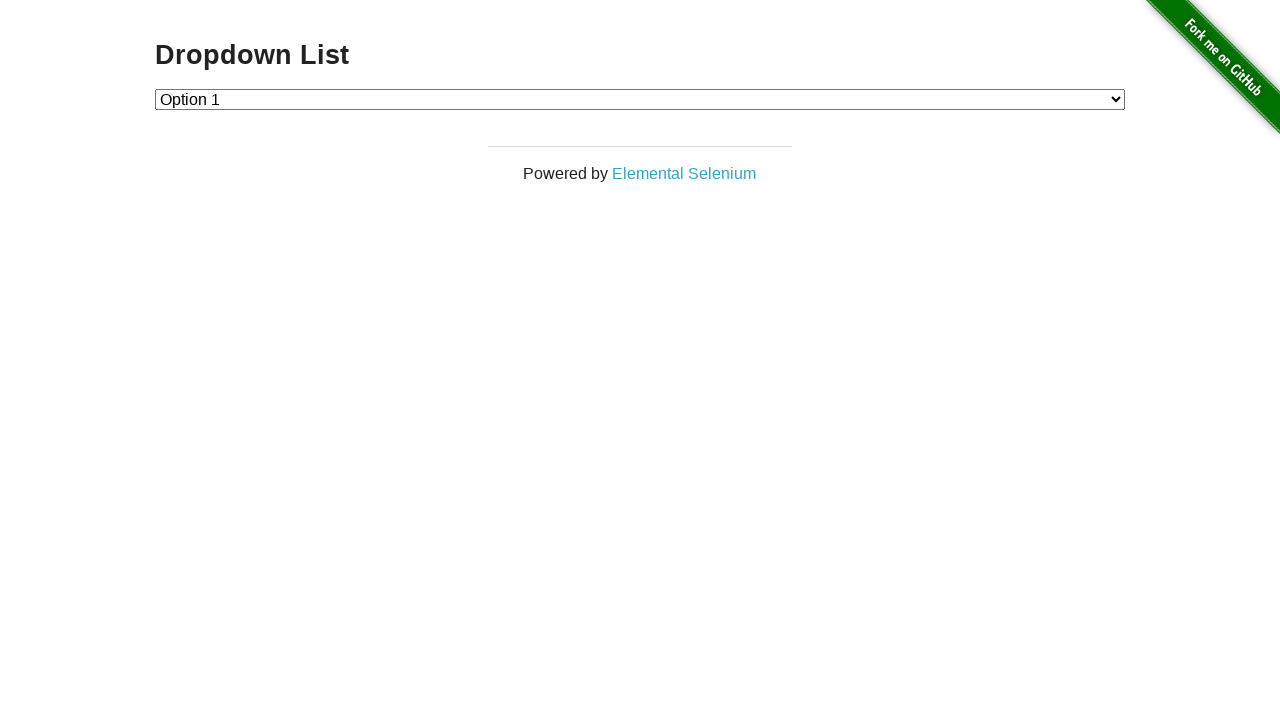